Tests the zip code input field by entering a valid zip code and pressing Enter, then verifying the registration button appears

Starting URL: https://www.sharelane.com/cgi-bin/register.py

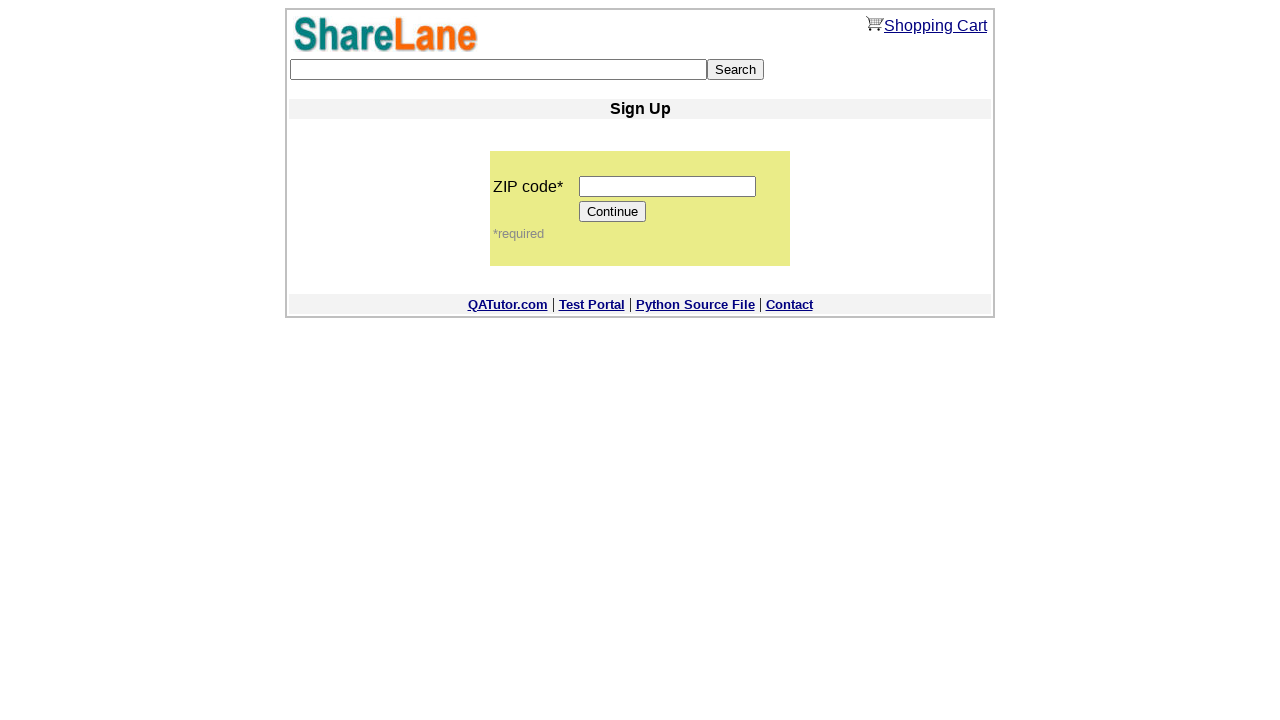

Filled zip code input field with '12345' on input[name='zip_code']
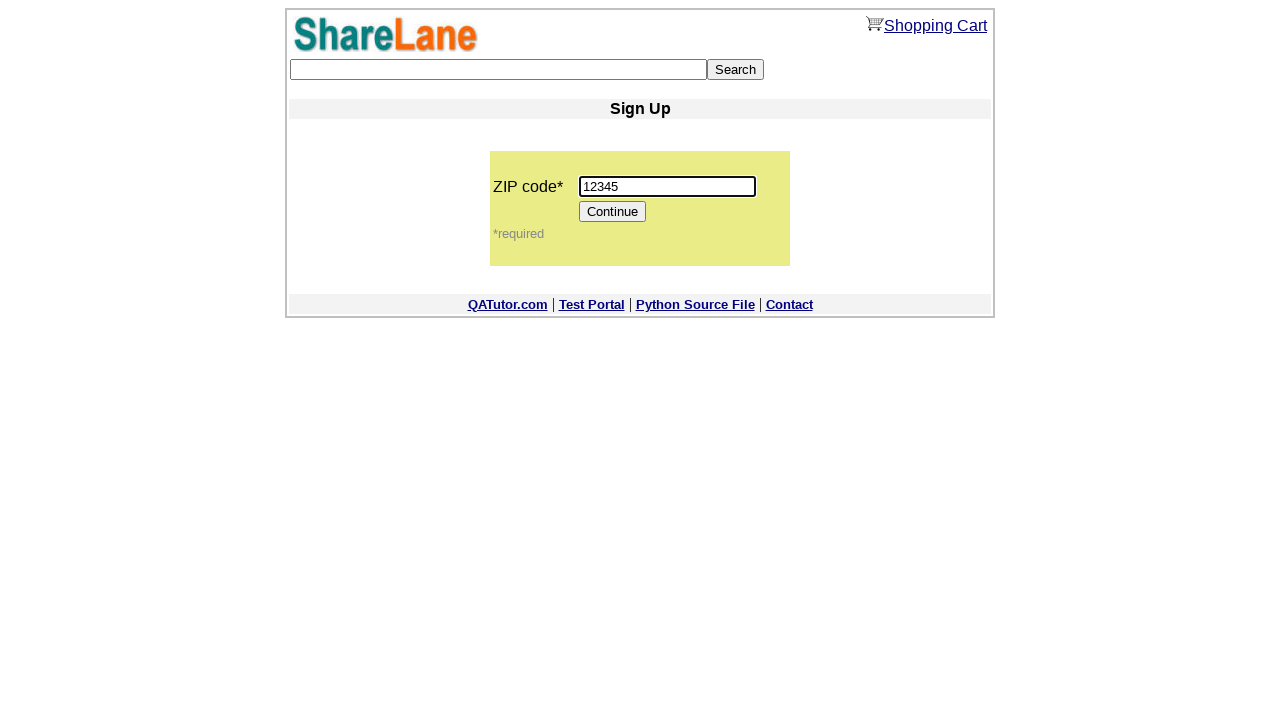

Pressed Enter key in zip code input field on input[name='zip_code']
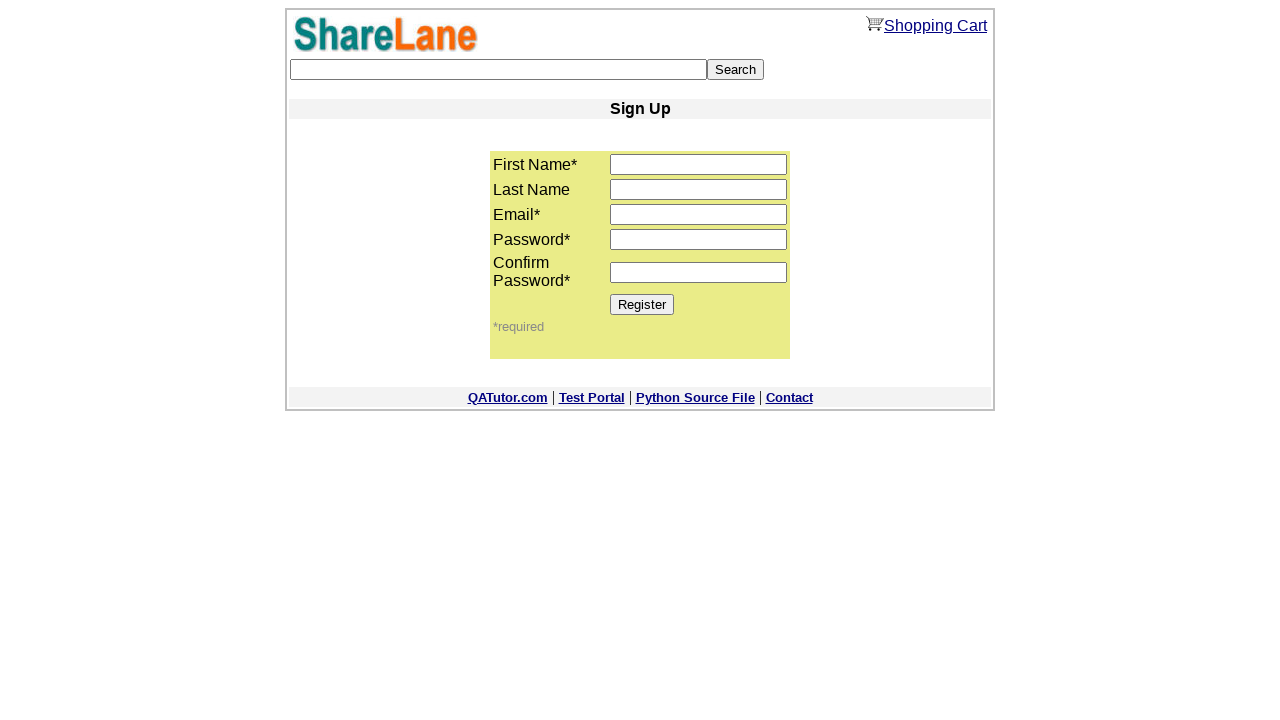

Register button appeared on page
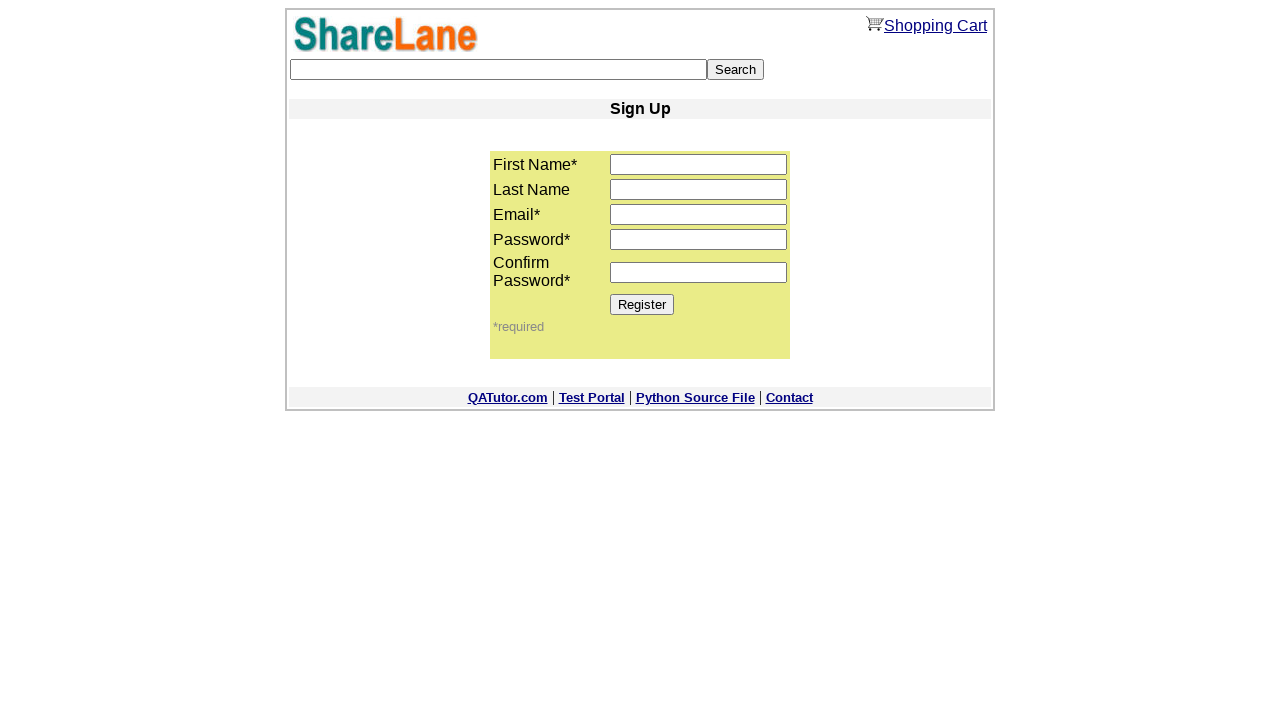

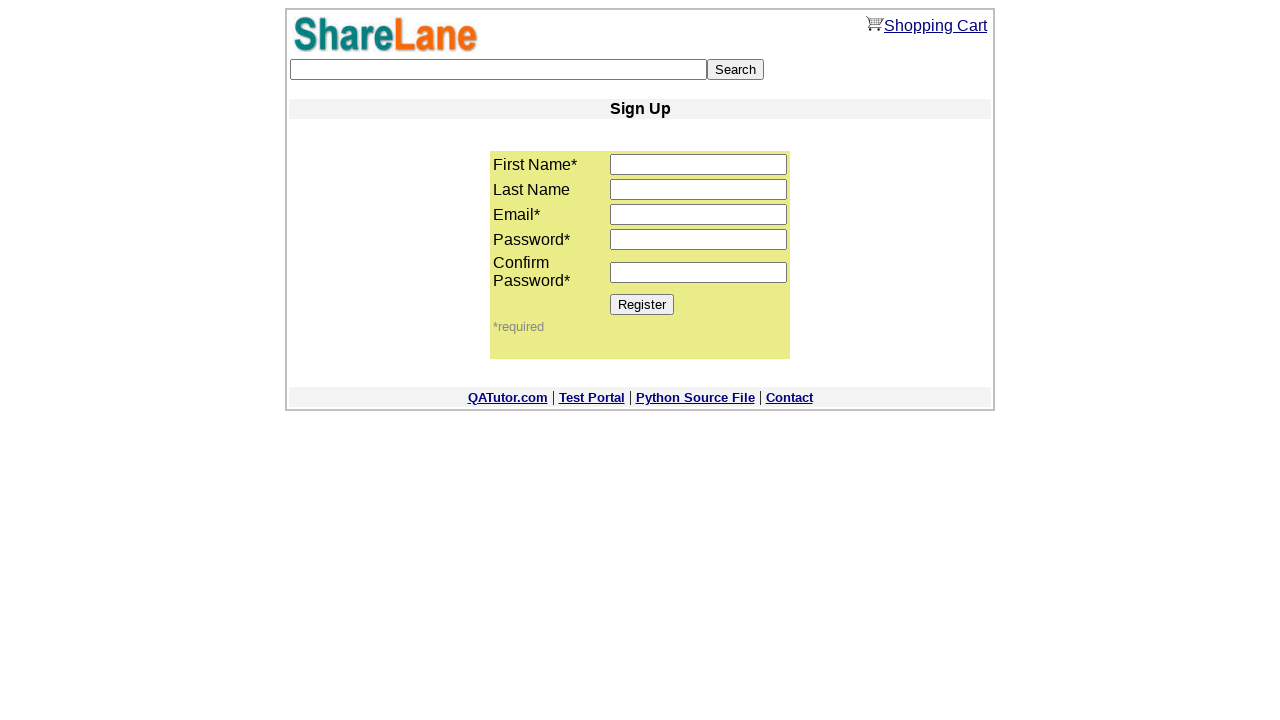